Tests JavaScript confirm dialog handling by clicking a button that triggers a confirm dialog and accepting it

Starting URL: https://testpages.eviltester.com/styled/alerts/alert-test.html

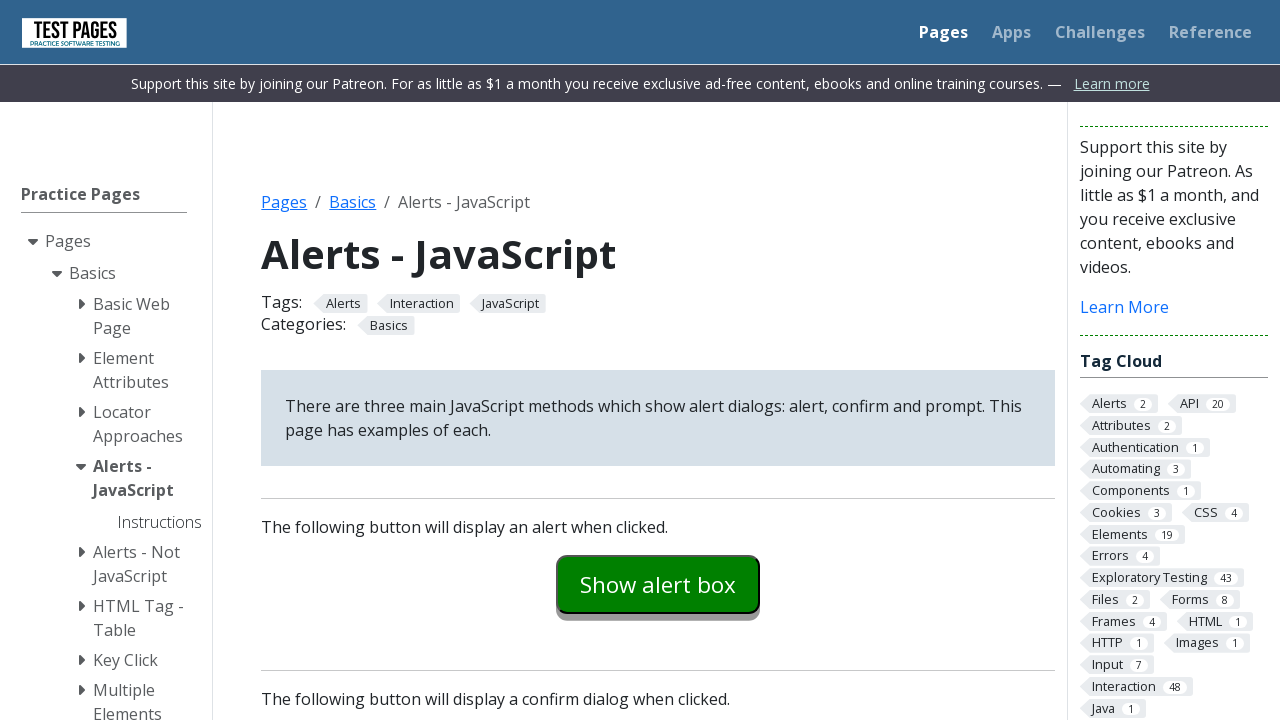

Set up dialog handler to accept confirm dialogs
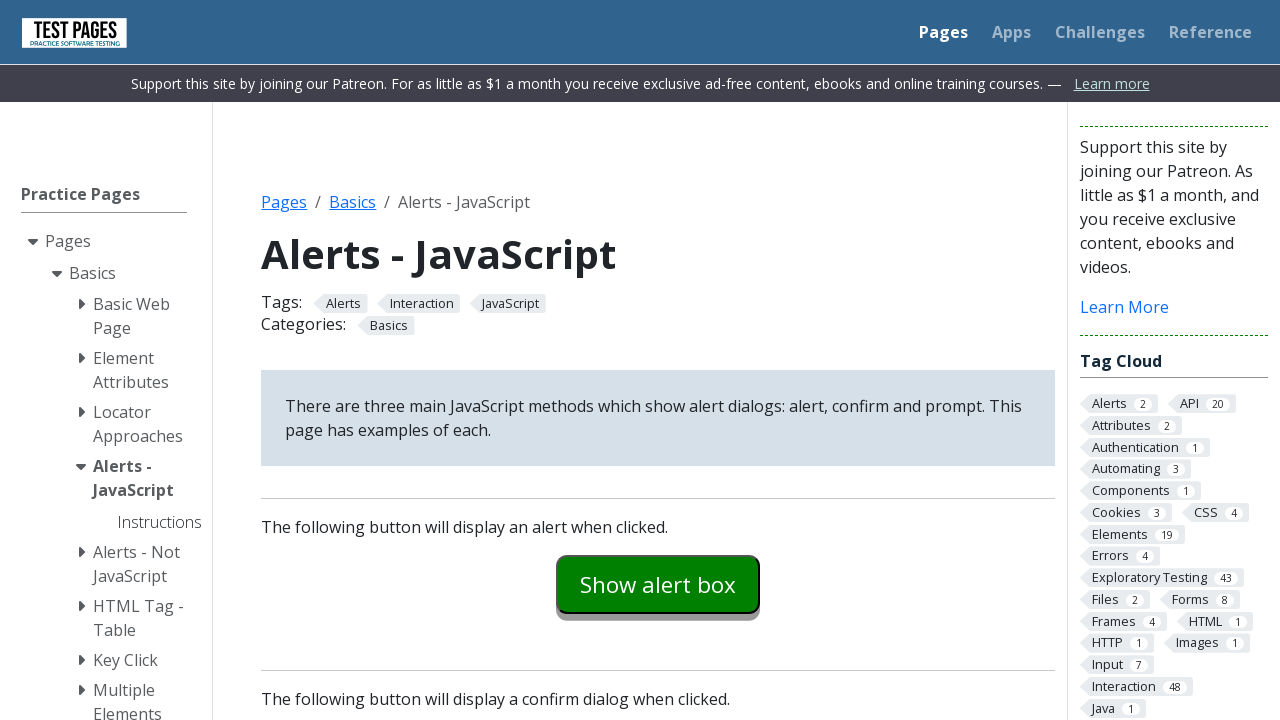

Clicked confirm example button to trigger confirm dialog at (658, 360) on #confirmexample
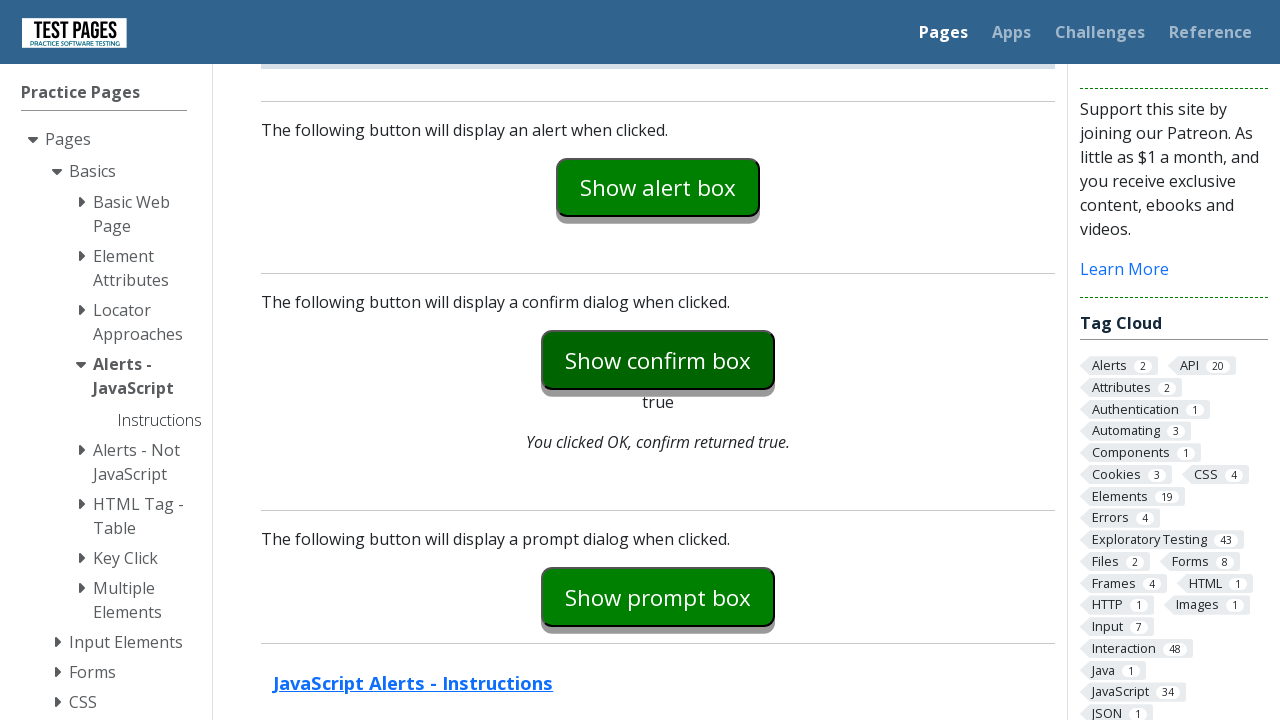

Confirm dialog was accepted and result element loaded
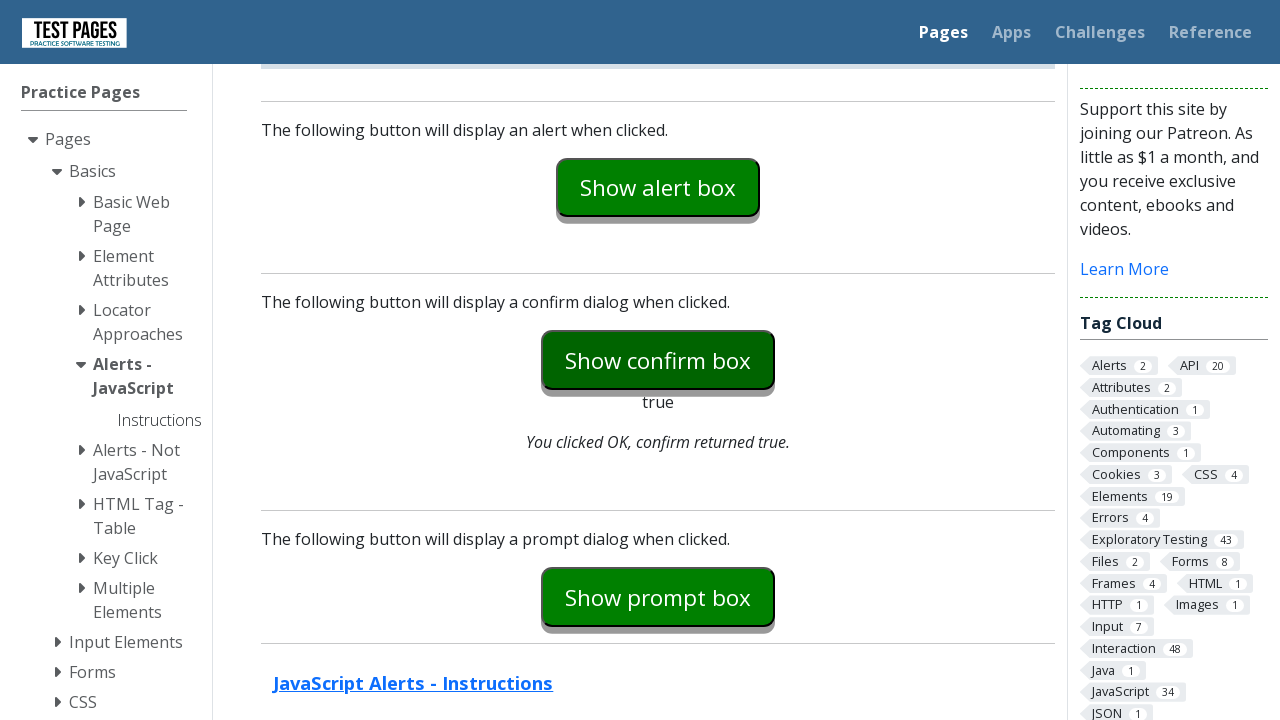

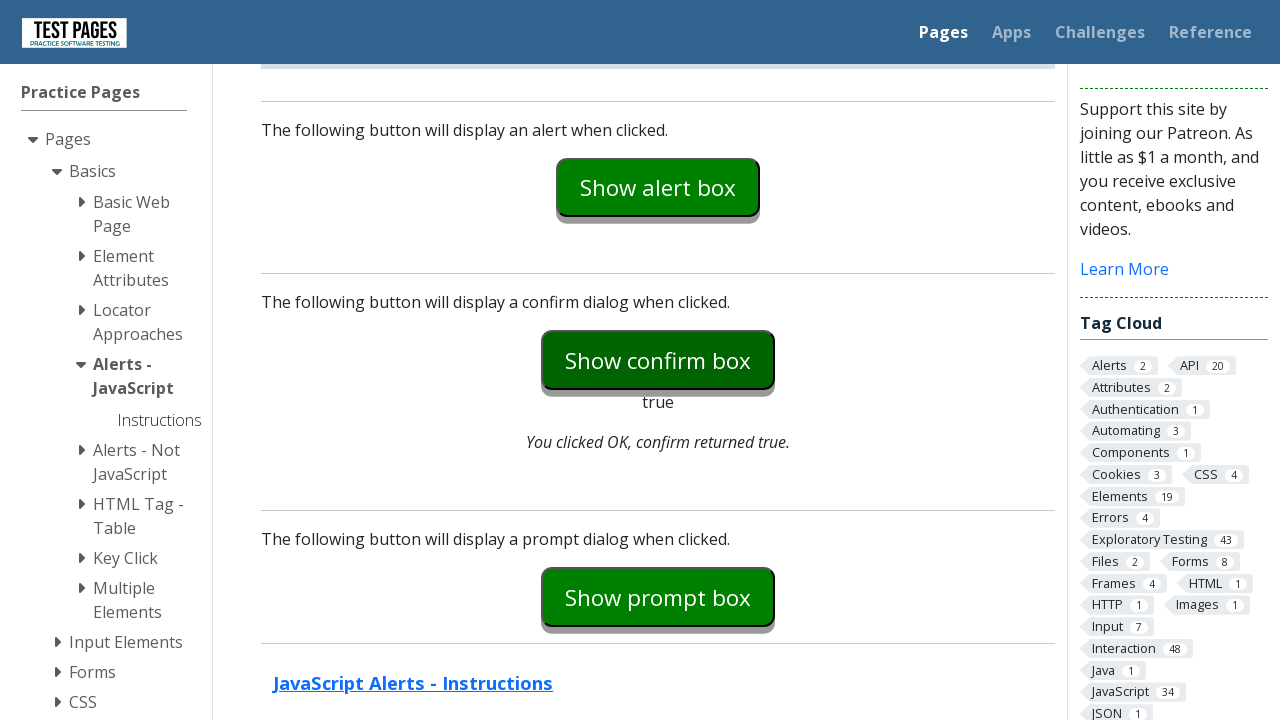